Tests clicking the Login link on the MediBuddy healthcare website homepage

Starting URL: https://www.medibuddy.in/

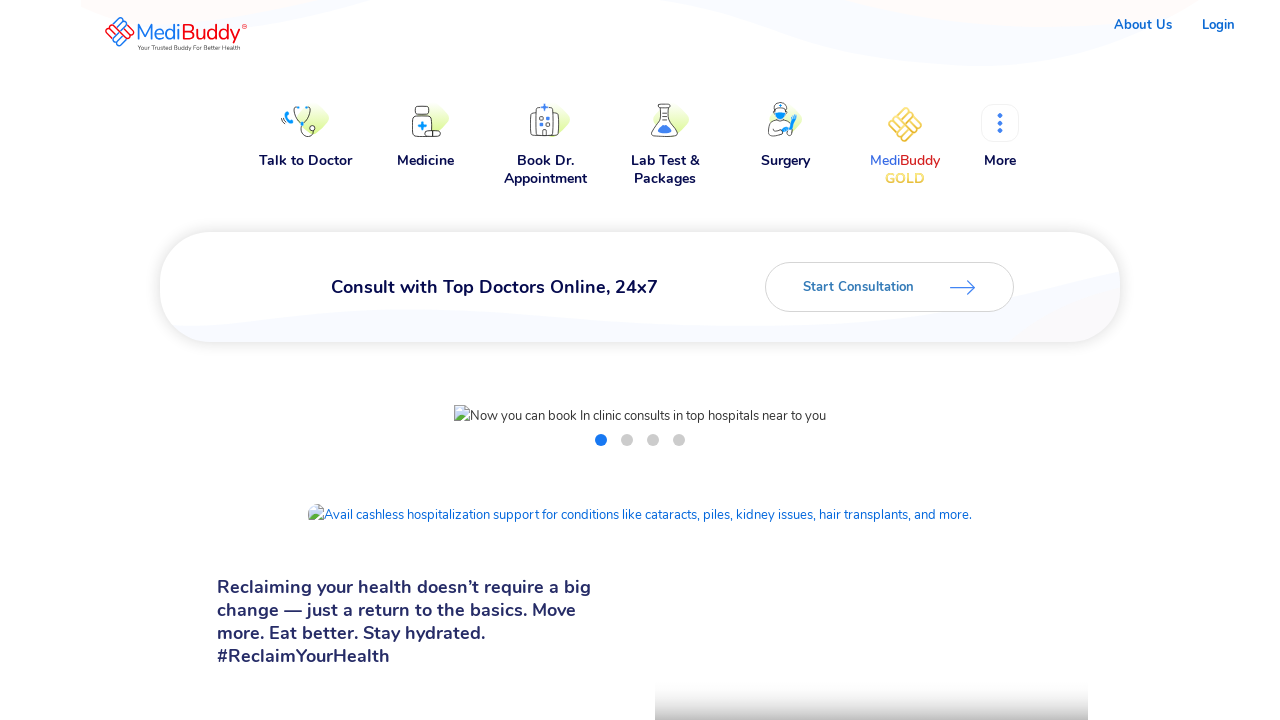

Navigated to MediBuddy healthcare website homepage
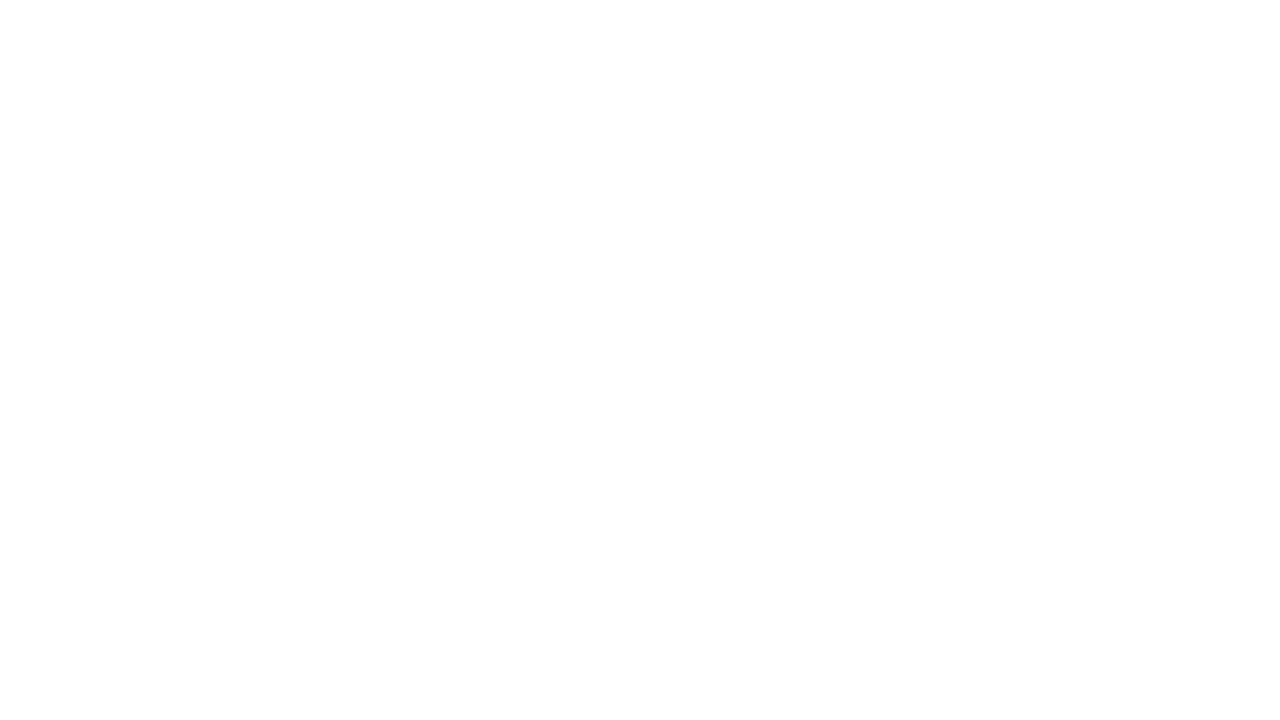

Clicked the Login link on the MediBuddy homepage at (1218, 25) on xpath=//a[text()='Login']
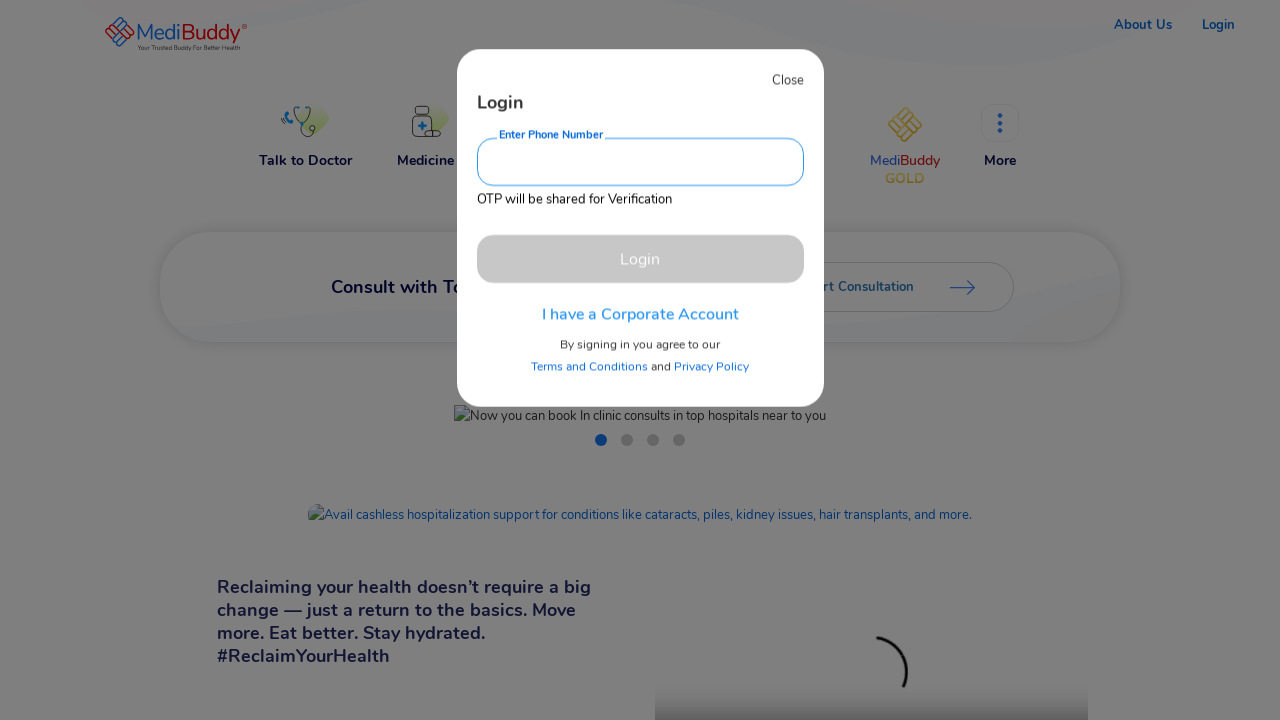

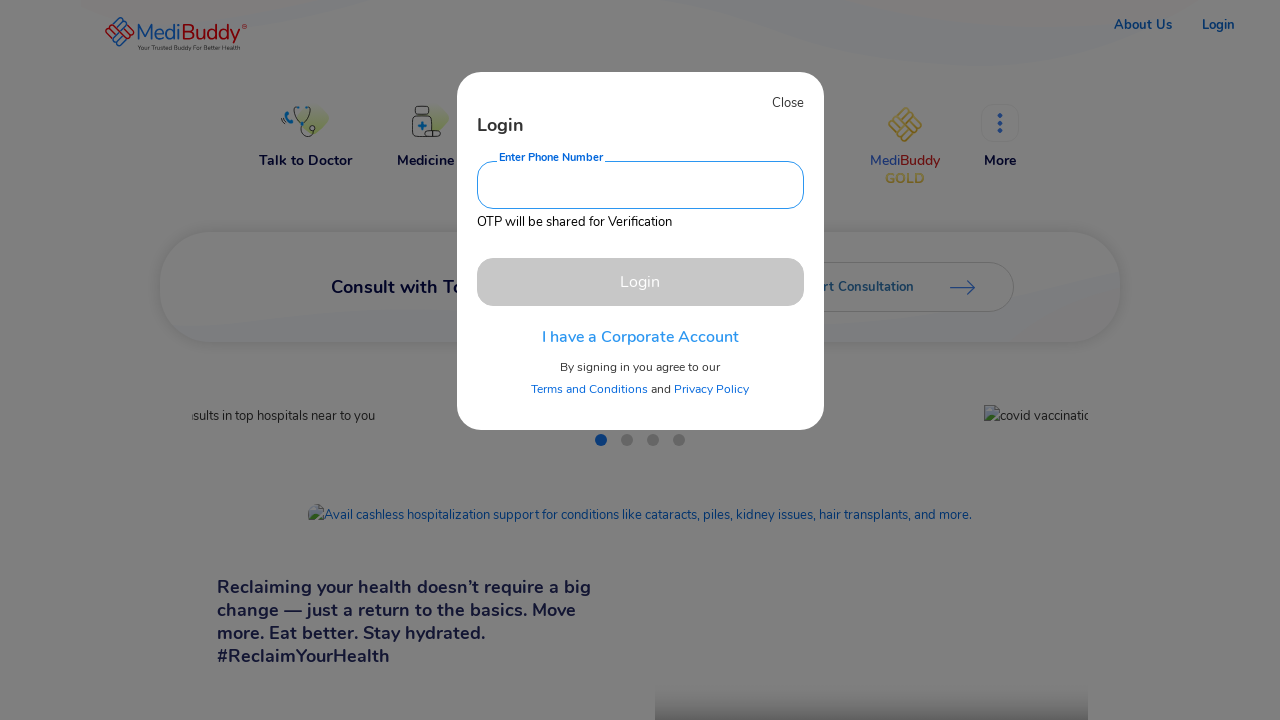